Tests table sorting functionality by clicking on column header and verifying the sorted order

Starting URL: https://rahulshettyacademy.com/seleniumPractise/#/offers

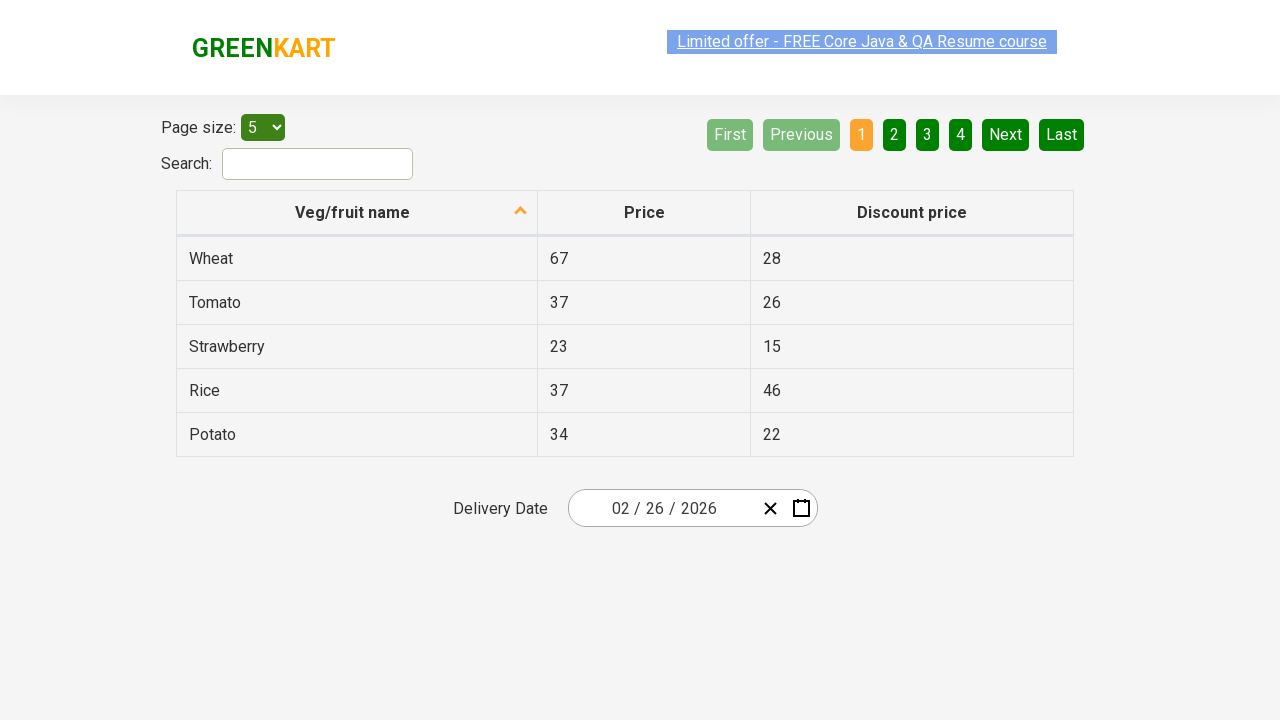

Clicked first column header to initiate sort at (357, 213) on thead tr th:nth-child(1)
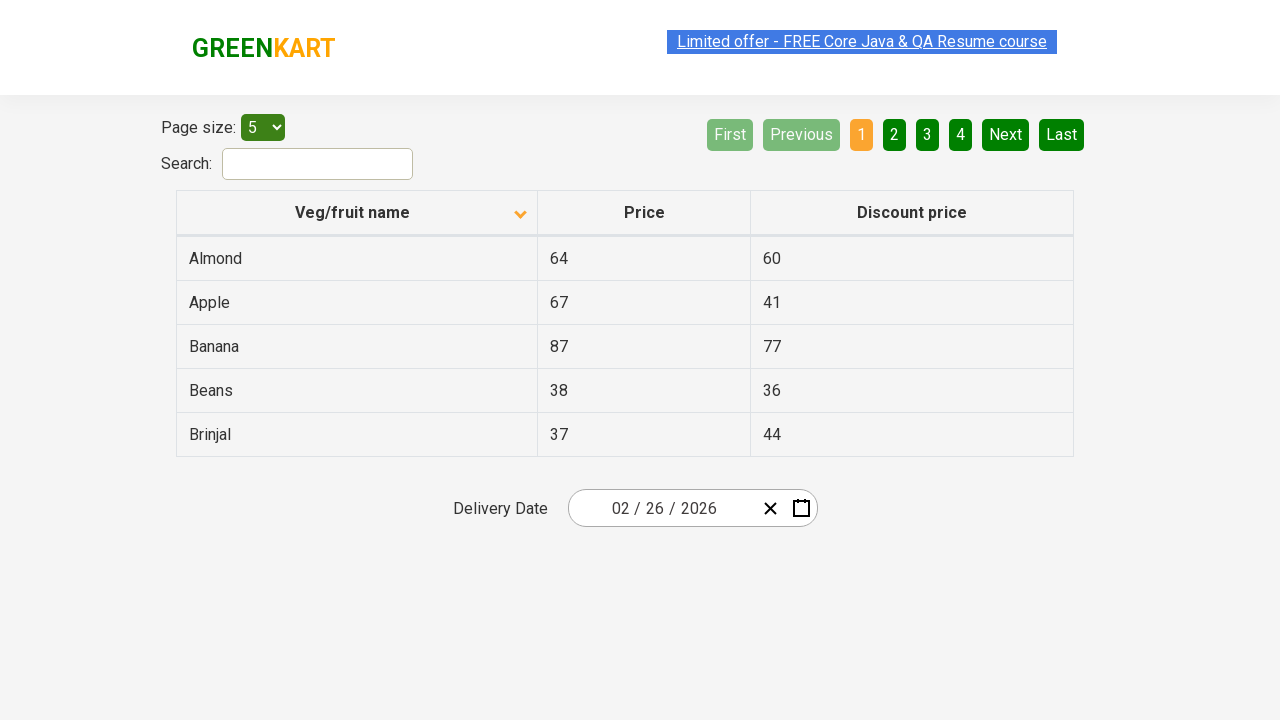

Waited for table to be sorted
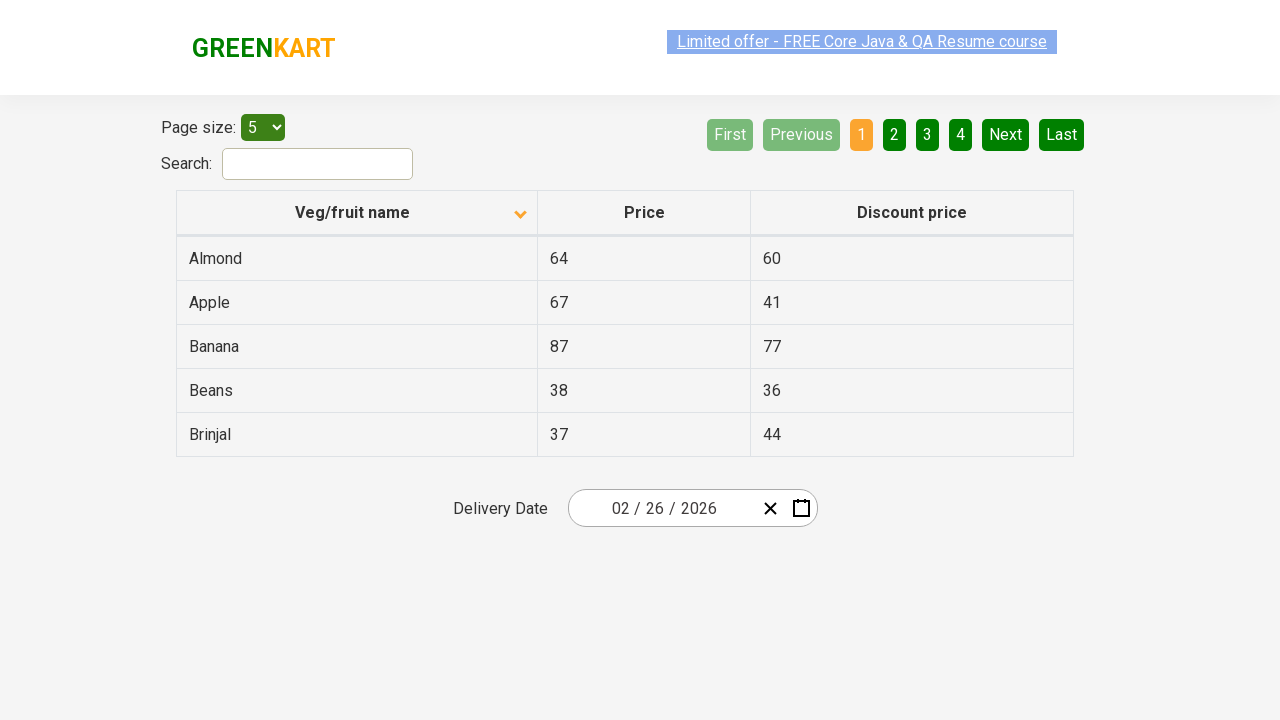

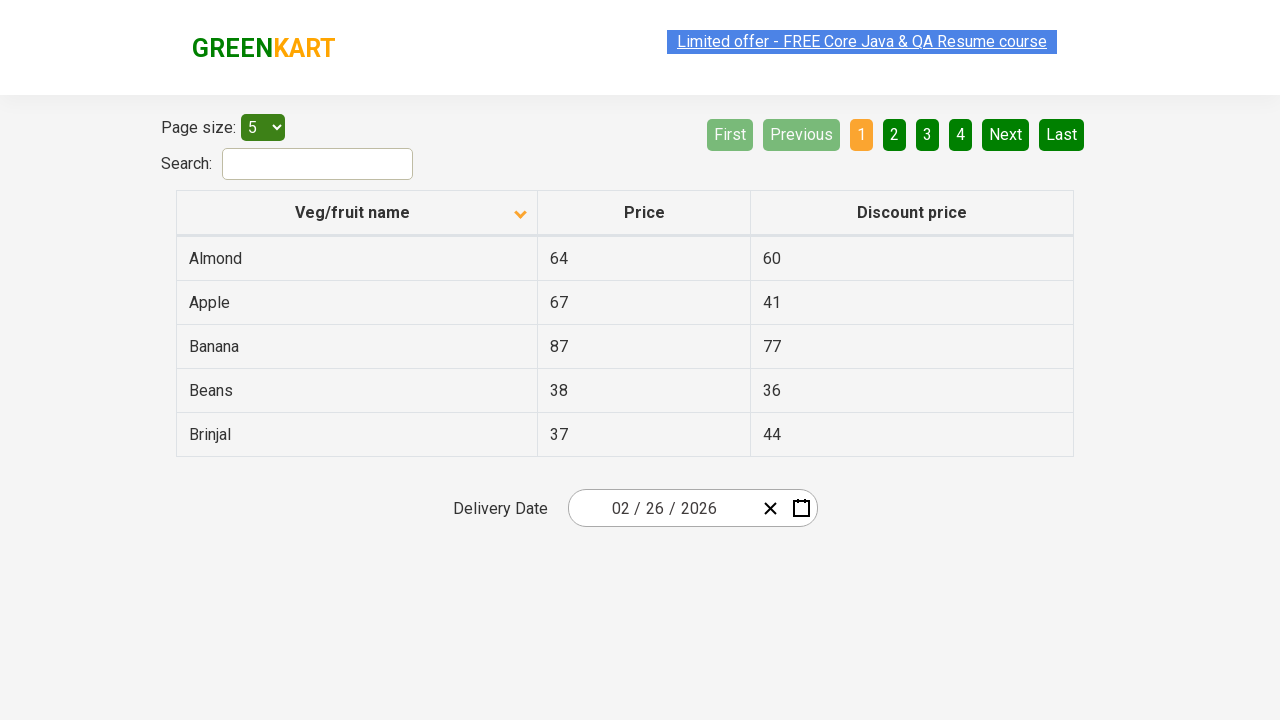